Tests the "Forgot Password" link navigation by clicking on it and verifying redirection to the password reset page

Starting URL: https://opensource-demo.orangehrmlive.com/web/index.php/auth/login

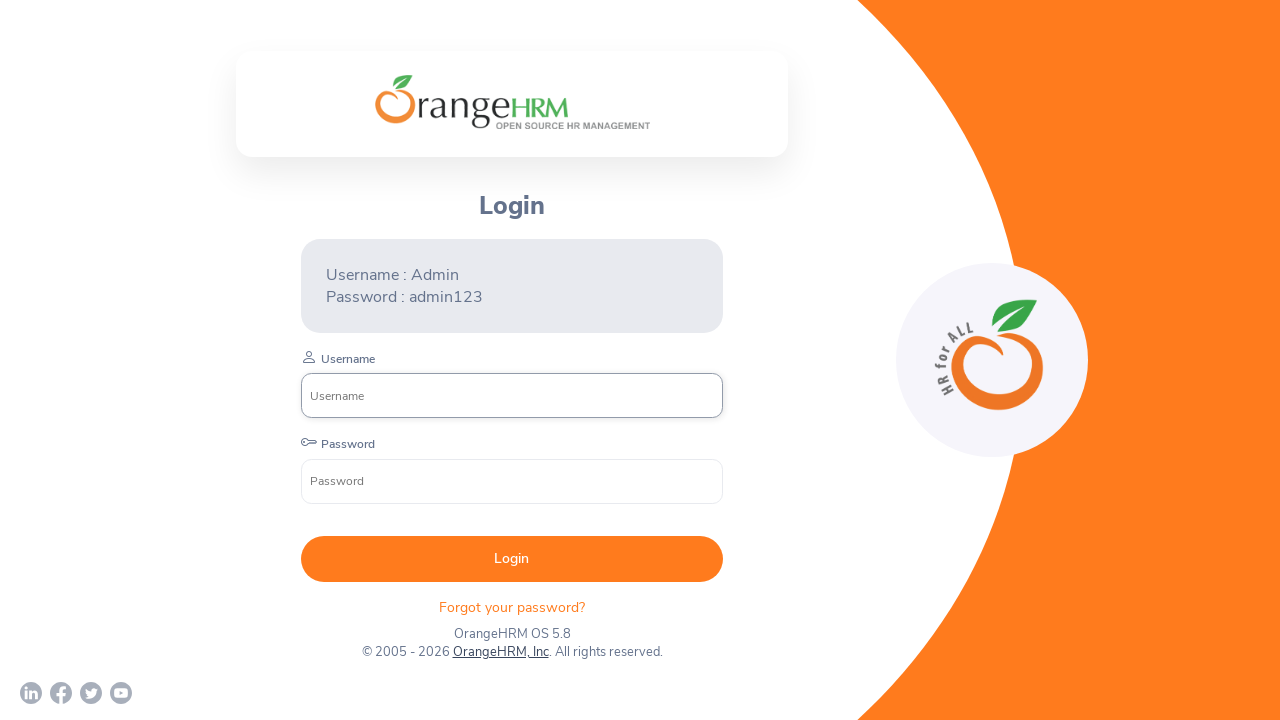

Clicked on 'Forgot your password?' link at (512, 607) on xpath=//p[@class='oxd-text oxd-text--p orangehrm-login-forgot-header']
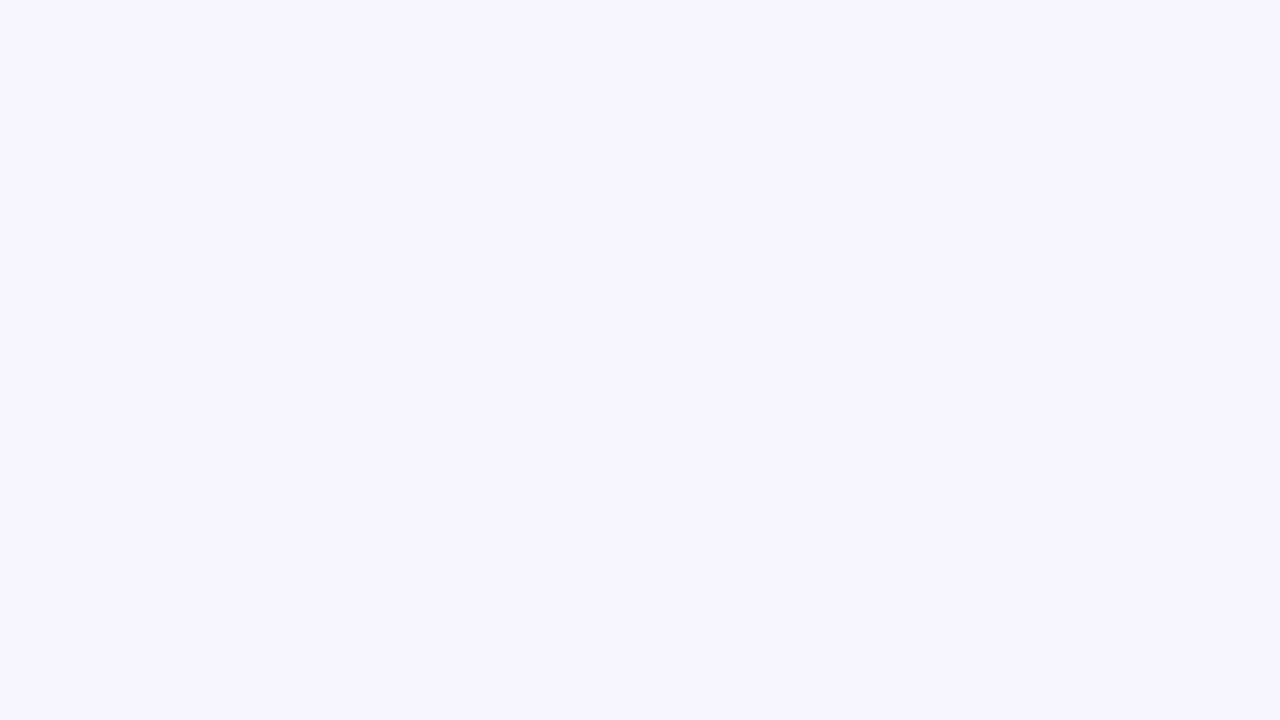

Successfully navigated to password reset page
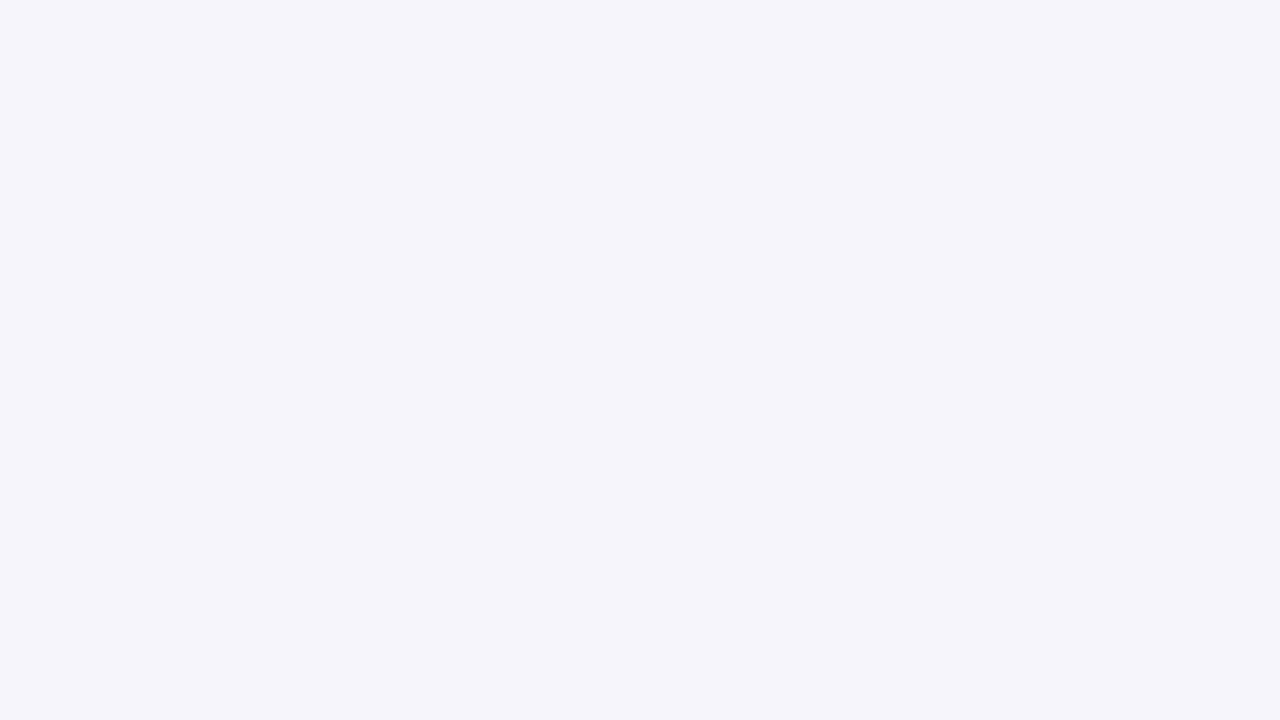

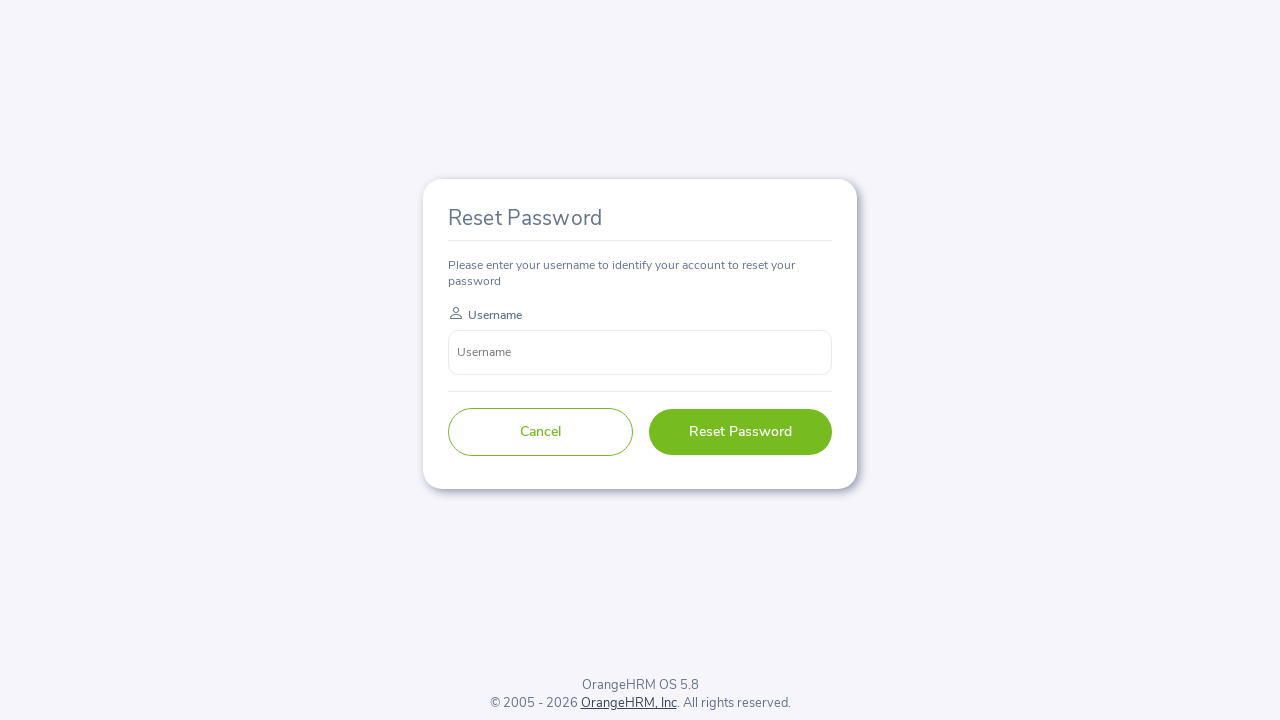